Tests browser alert handling by navigating to the Cancel/Confirm tab, triggering a confirm box alert, and dismissing it

Starting URL: https://demo.automationtesting.in/Alerts.html

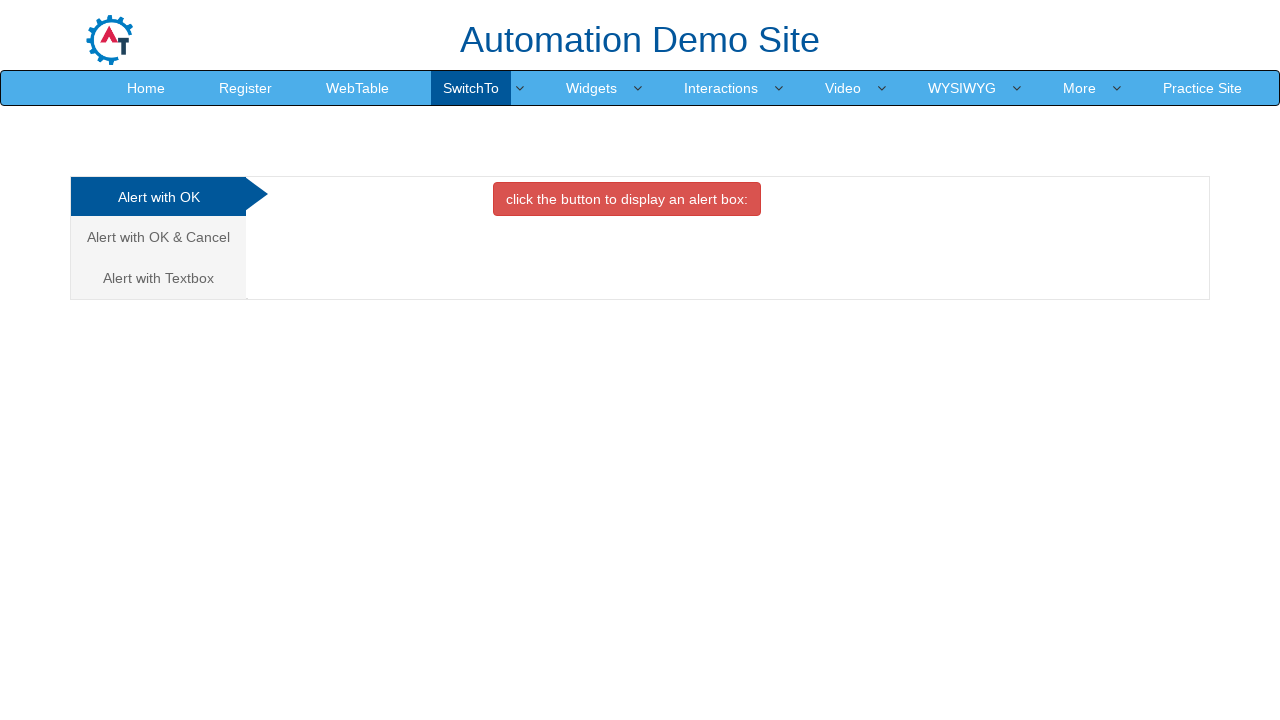

Clicked on the Cancel/Confirm tab at (158, 237) on a[href='#CancelTab']
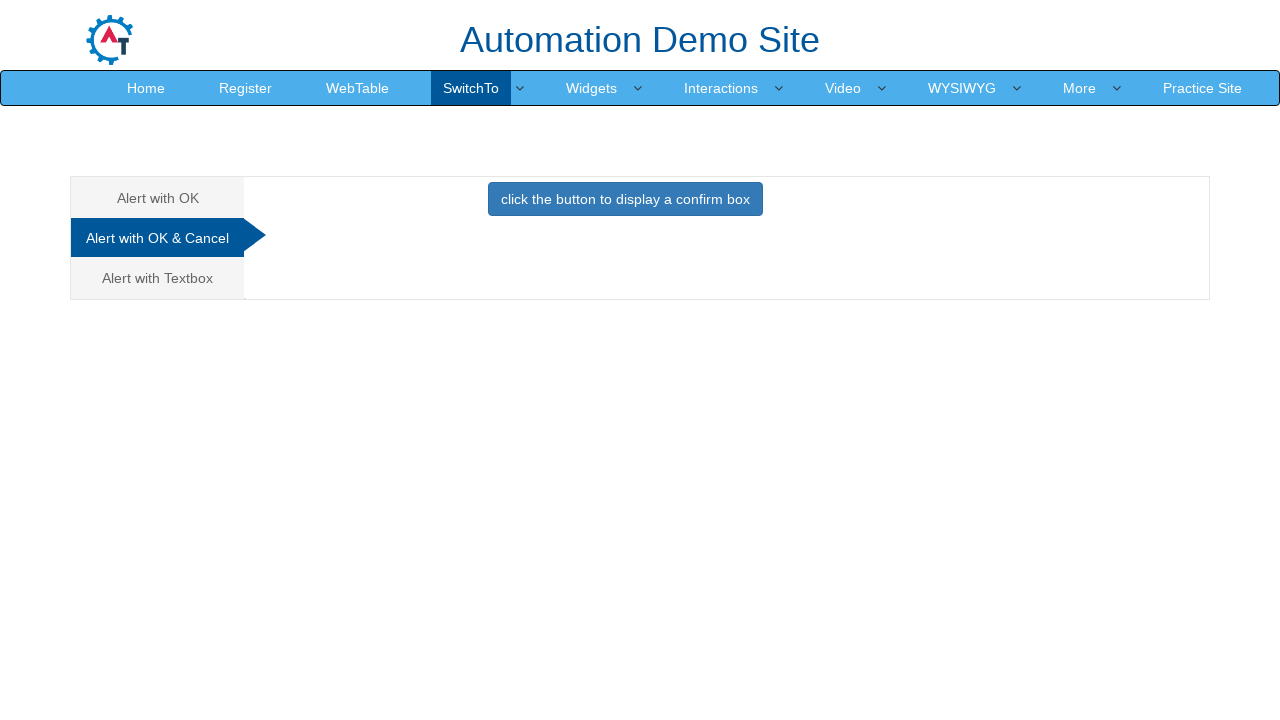

Clicked button to trigger confirm box alert at (625, 199) on xpath=//*[@onclick='confirmbox()']
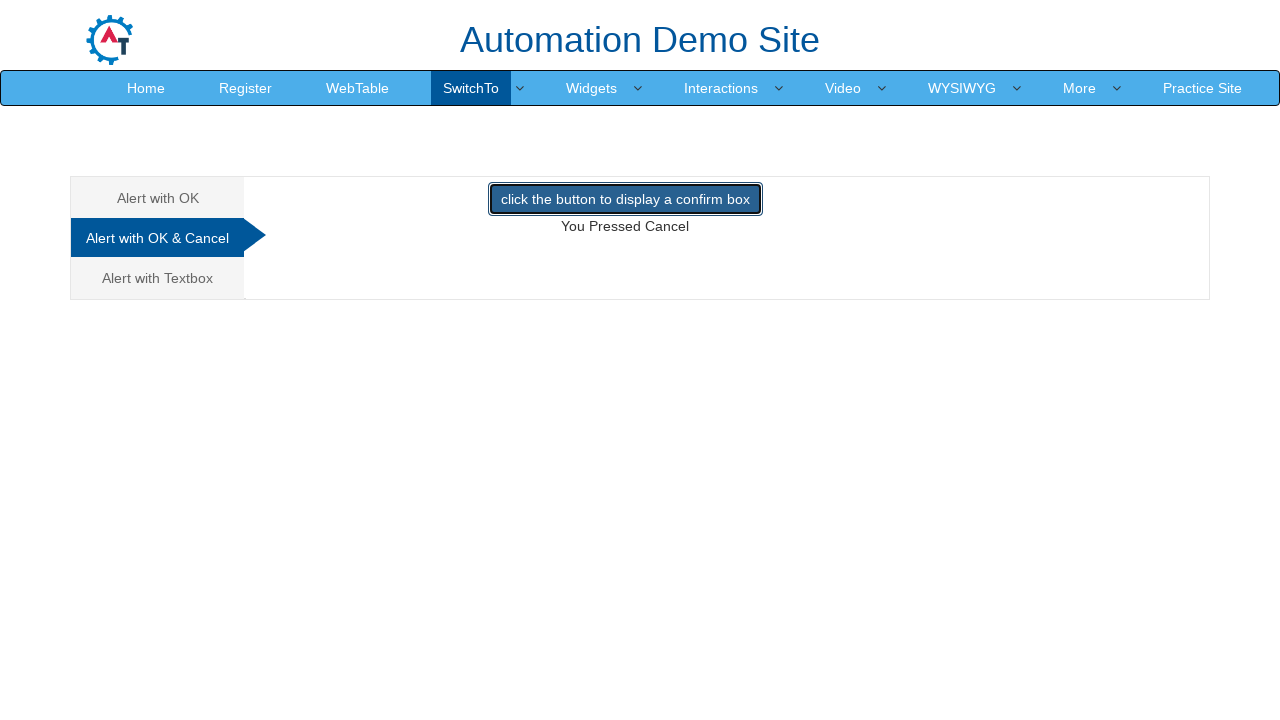

Set up dialog handler to dismiss alert
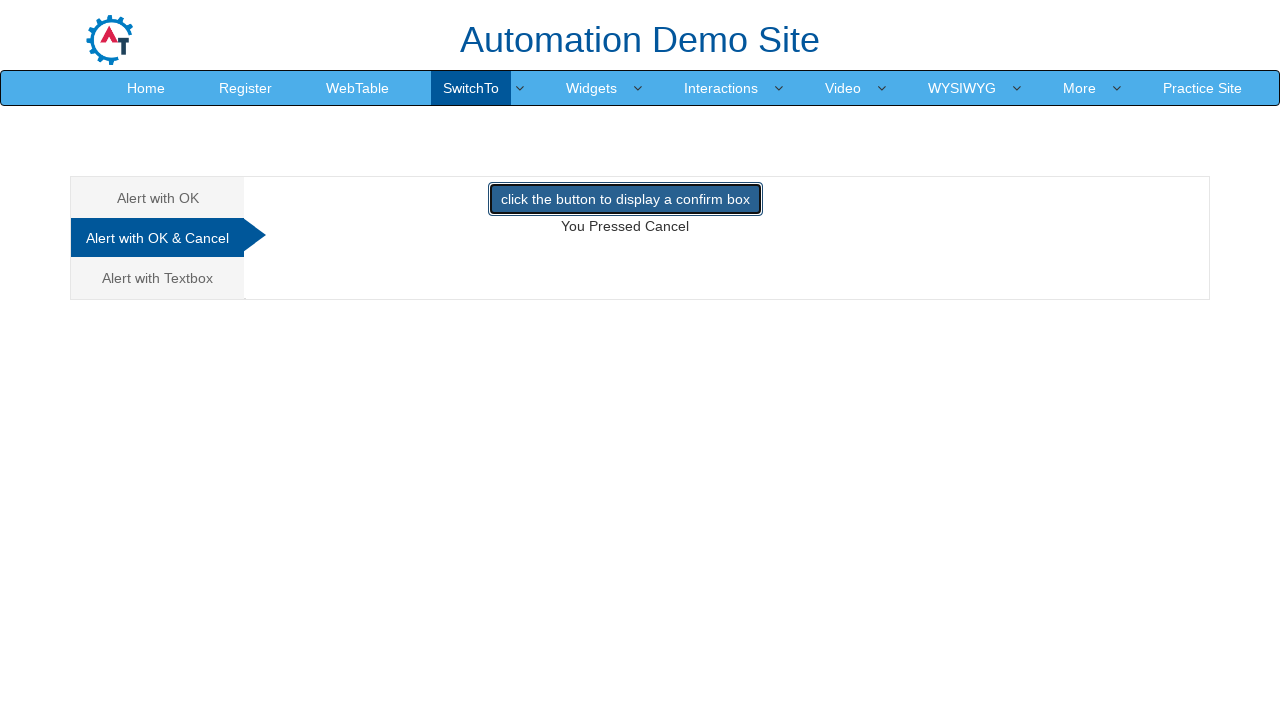

Waited for dialog handling to complete
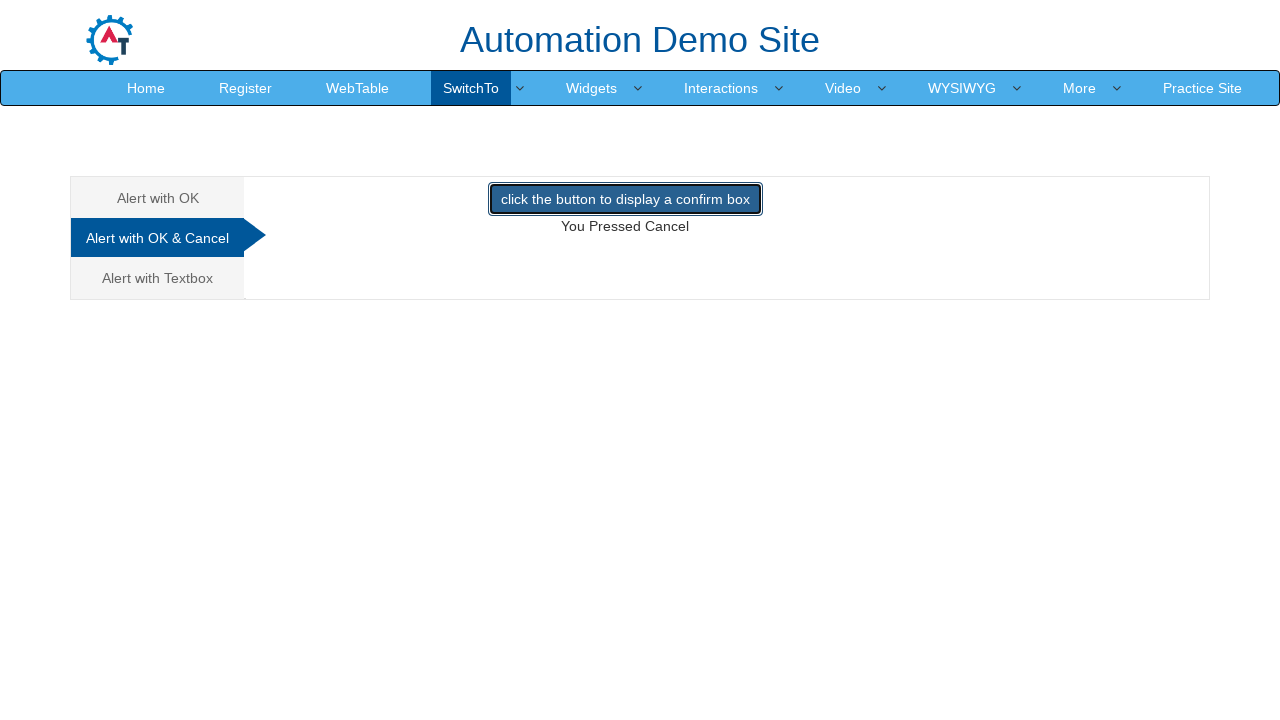

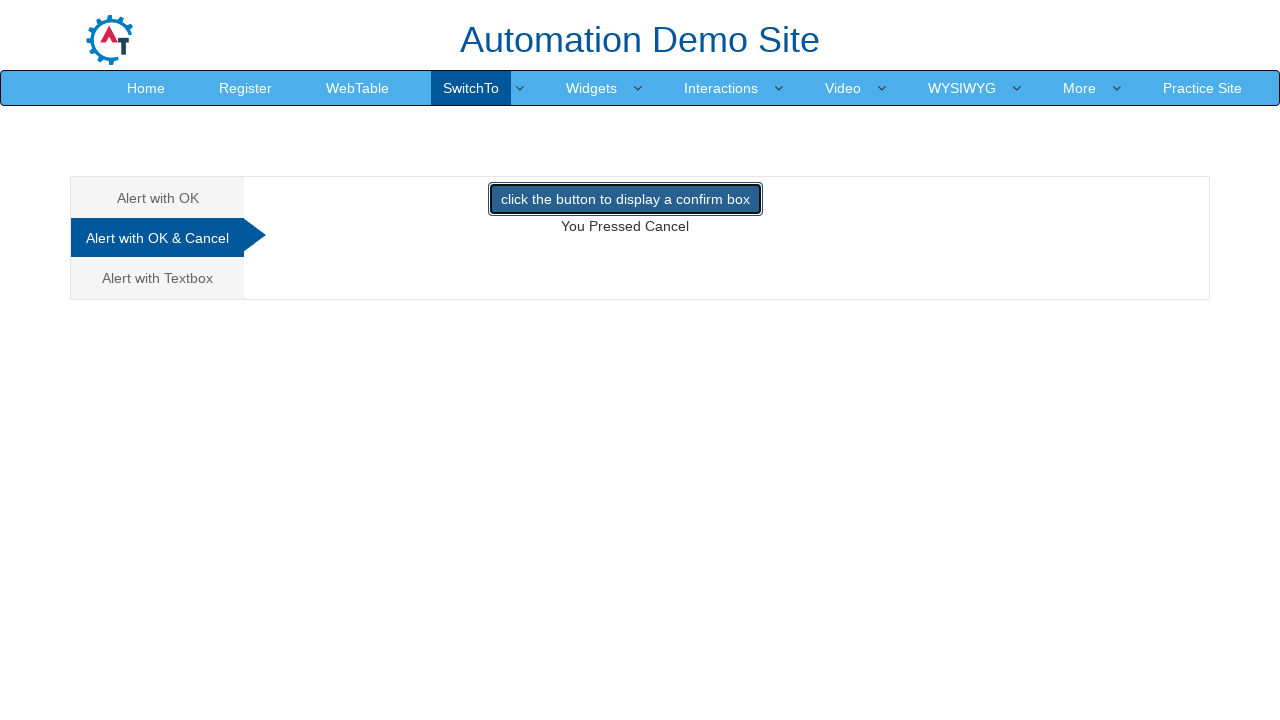